Tests that entering a malformed email (without @) shows a validation warning message

Starting URL: https://documentation.webforj.com/docs/components/button

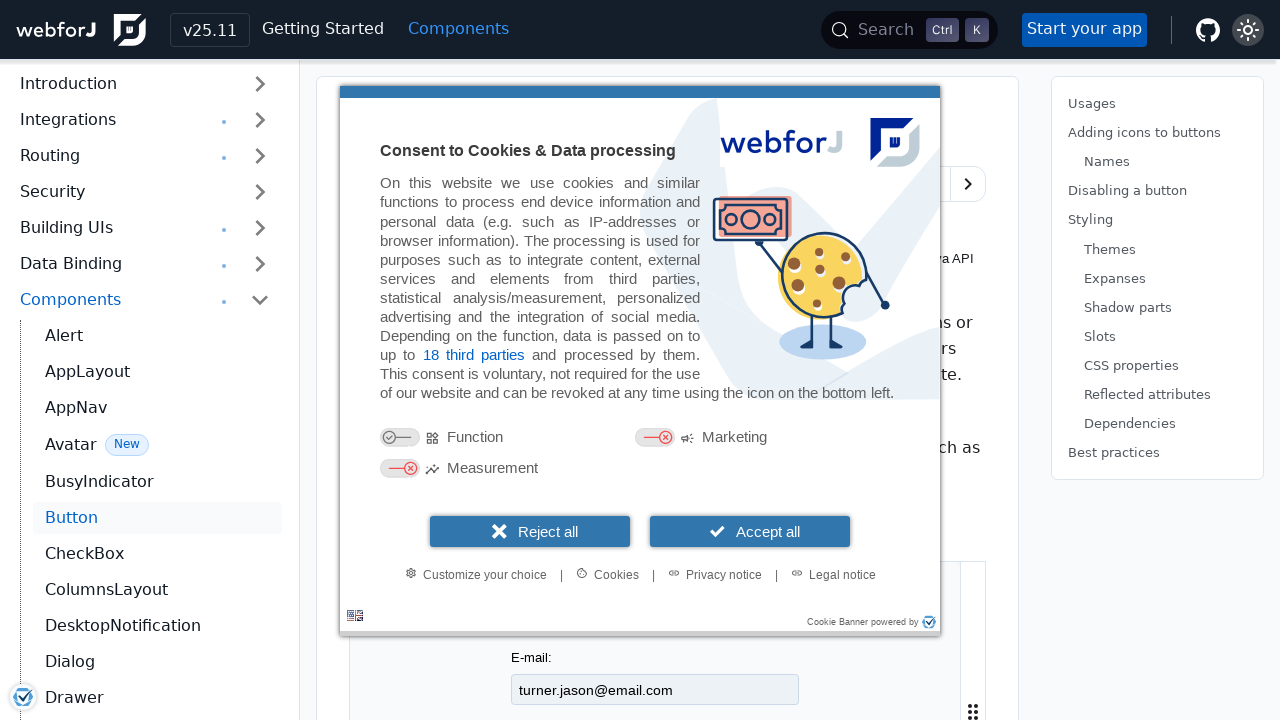

Clicked on email field in the first iframe at (655, 689) on iframe >> nth=0 >> internal:control=enter-frame >> internal:label="E-mail:"i
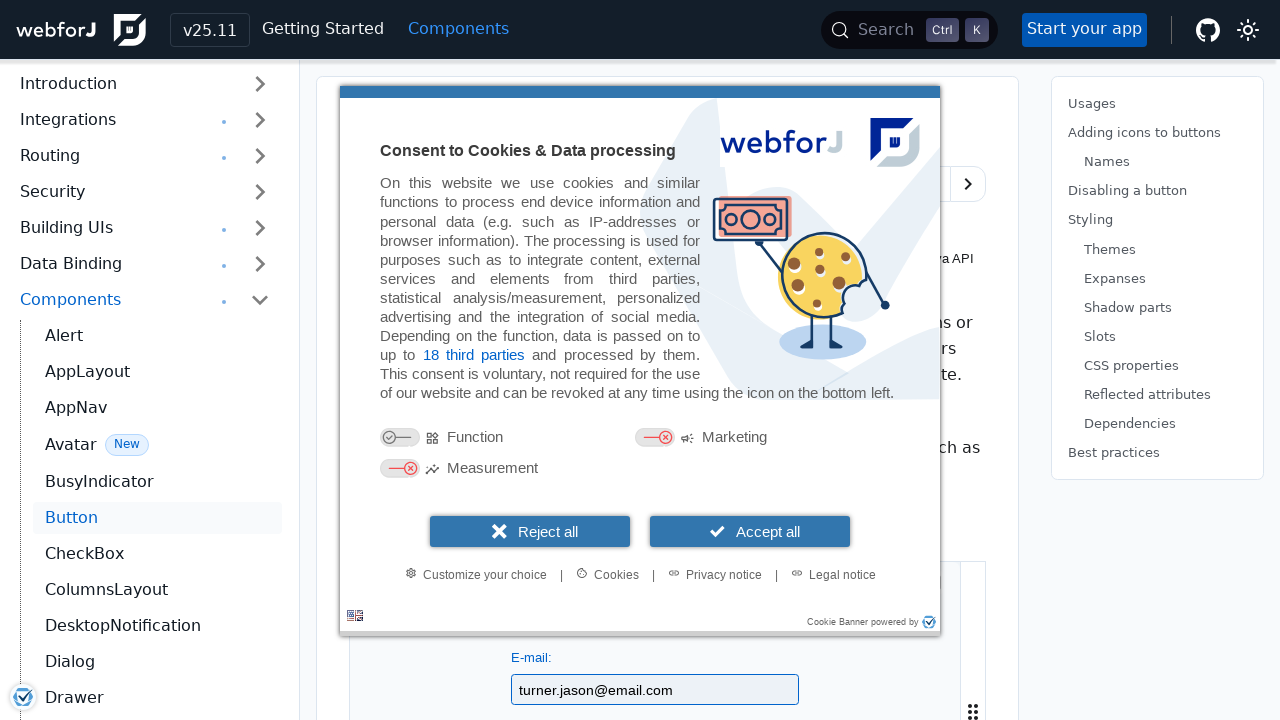

Filled email field with malformed email 'turner.jasonemail.com' (missing @) on iframe >> nth=0 >> internal:control=enter-frame >> internal:label="E-mail:"i
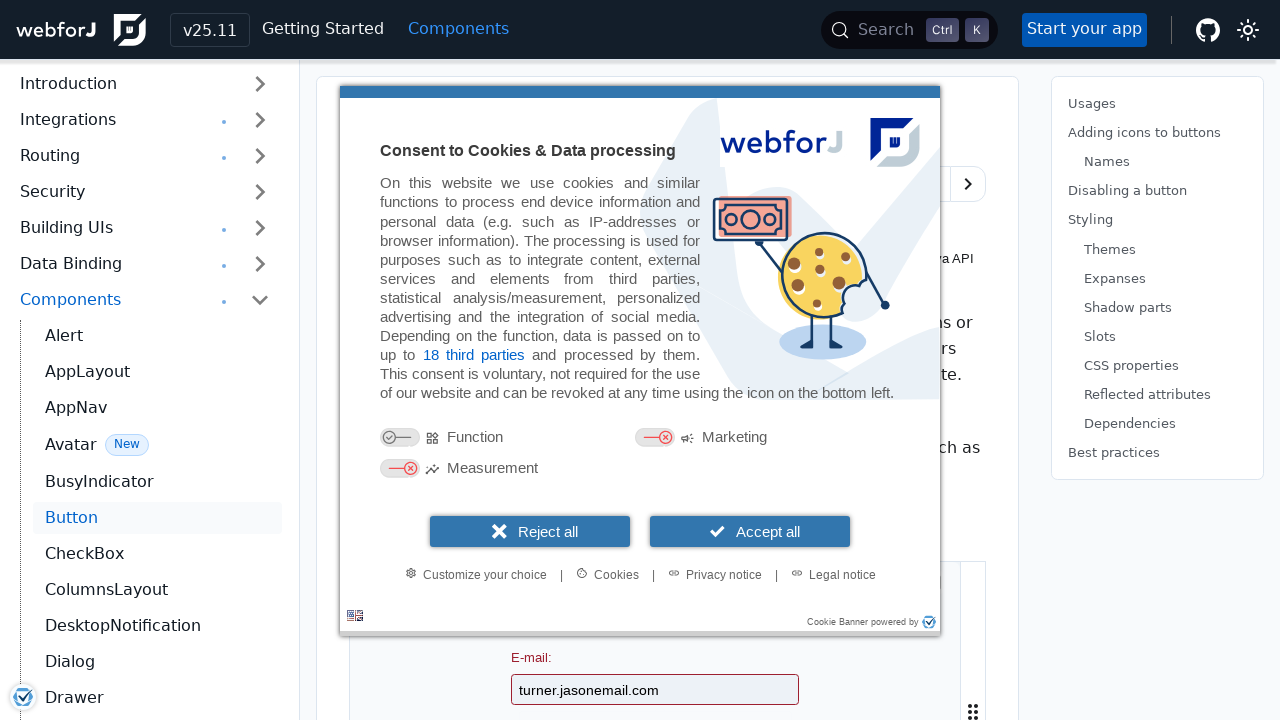

Validation warning message appeared confirming malformed email detection
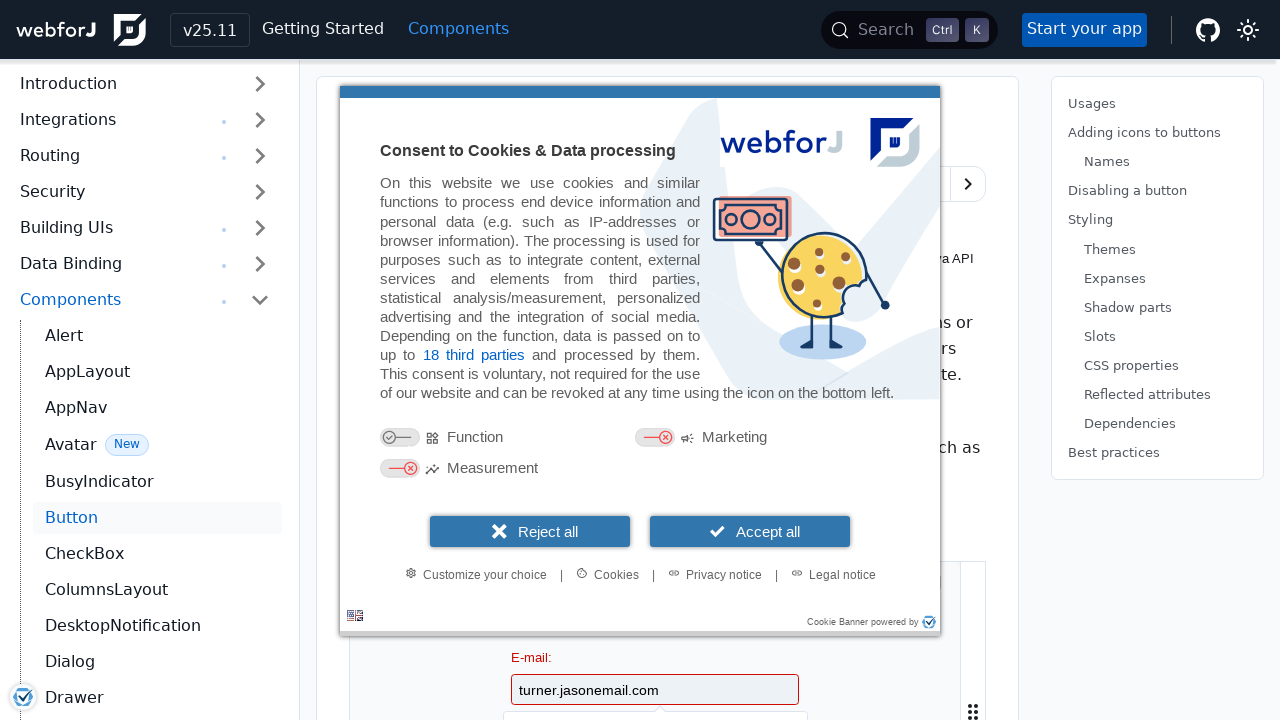

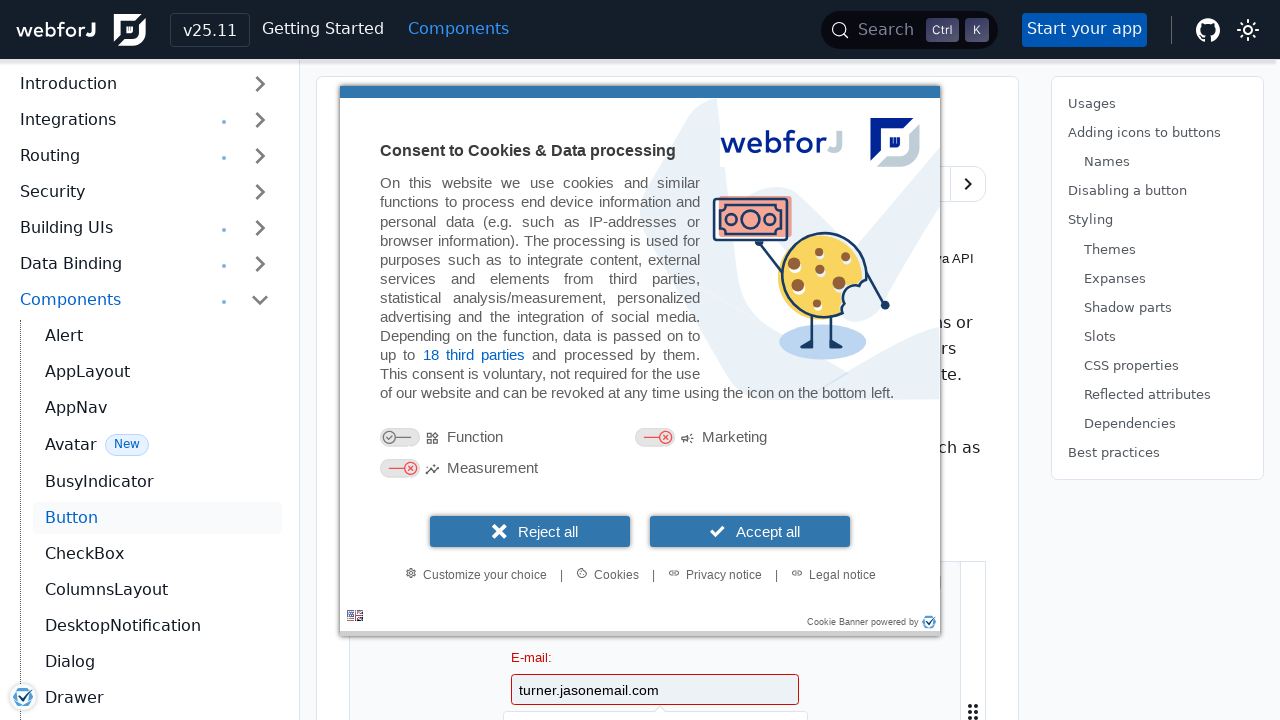